Tests AJIO e-commerce site search functionality by searching for "shoes", then sorting results by price (highest first), and verifying products are displayed

Starting URL: https://www.ajio.com/

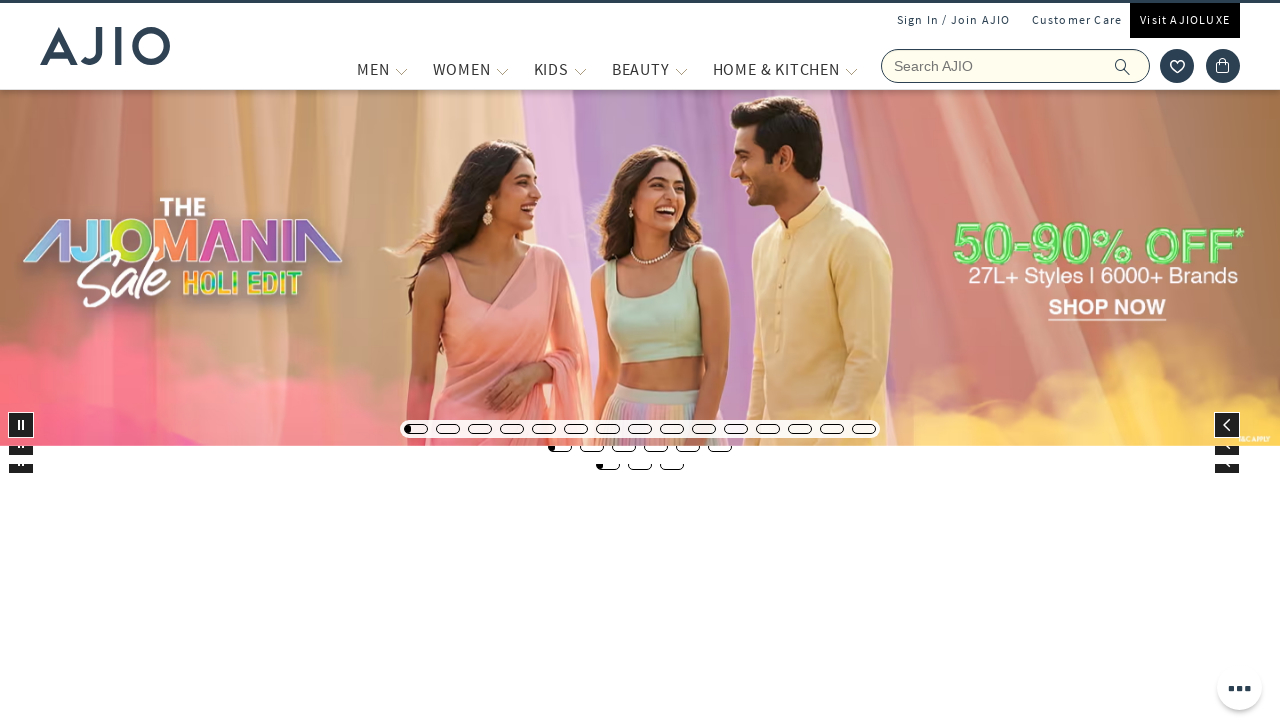

Filled search box with 'shoes' on input[placeholder='Search AJIO']
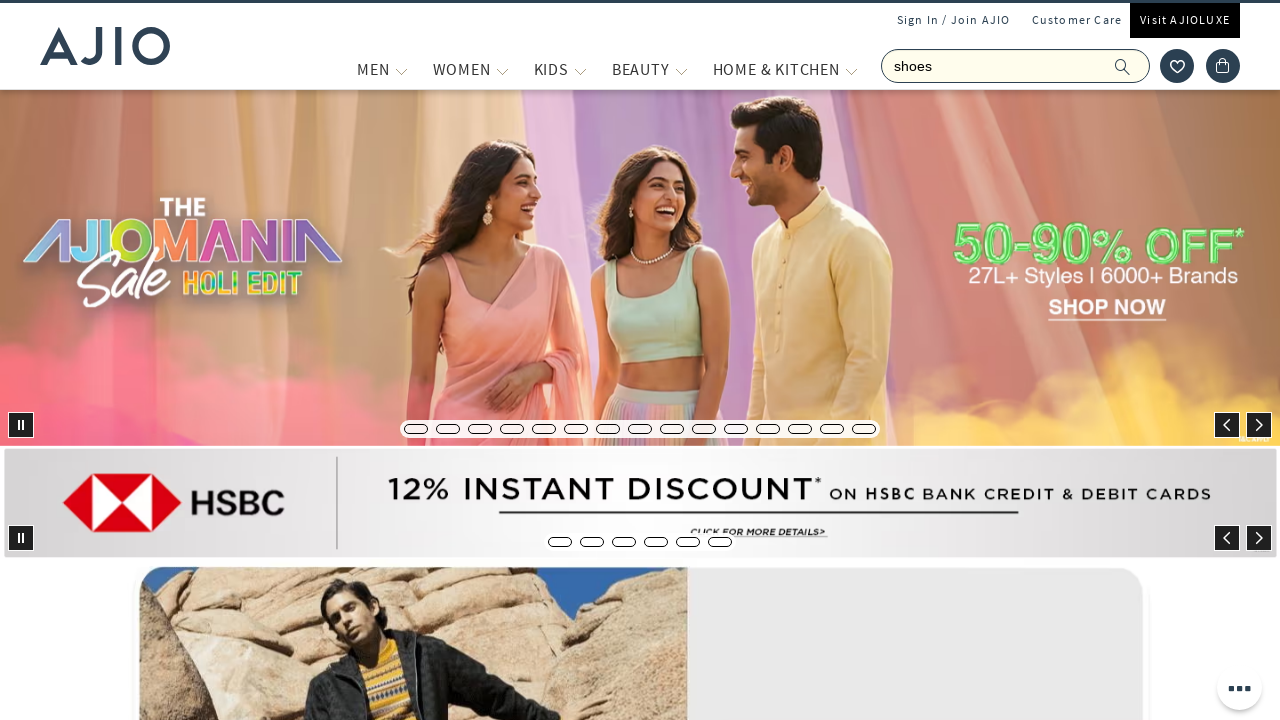

Clicked search icon to initiate search at (1123, 66) on span.ic-search
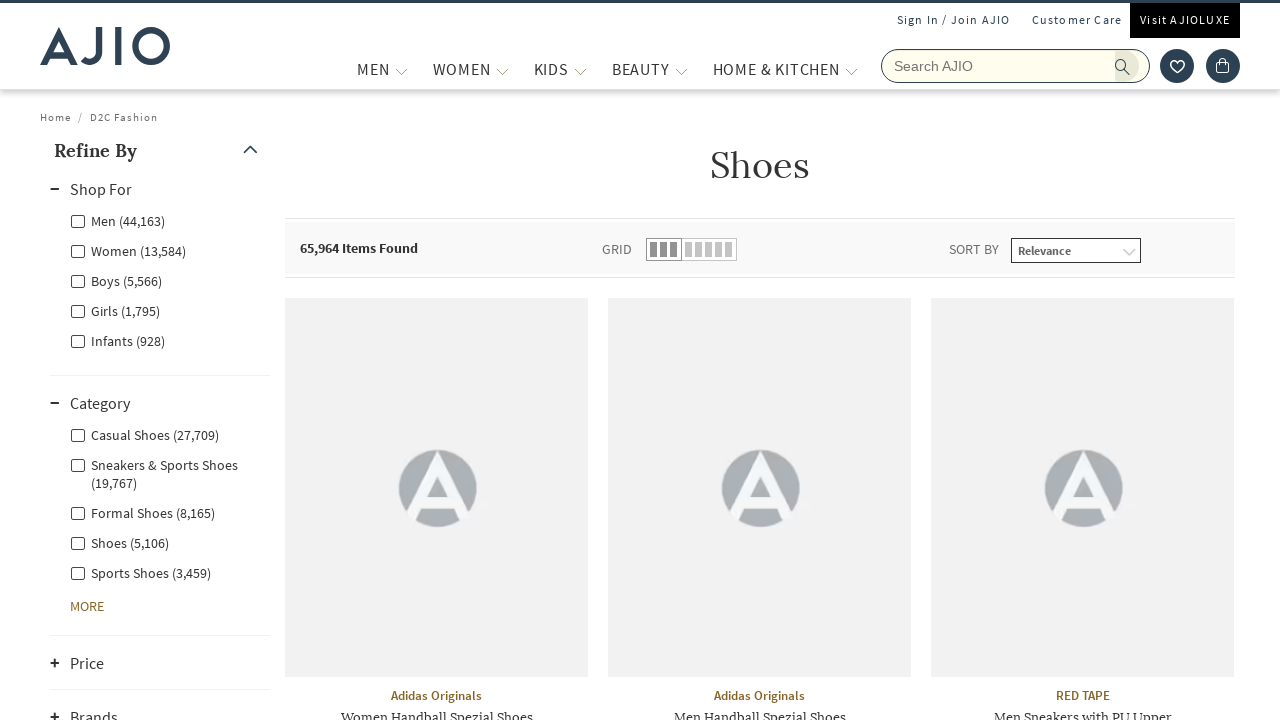

Search results loaded successfully
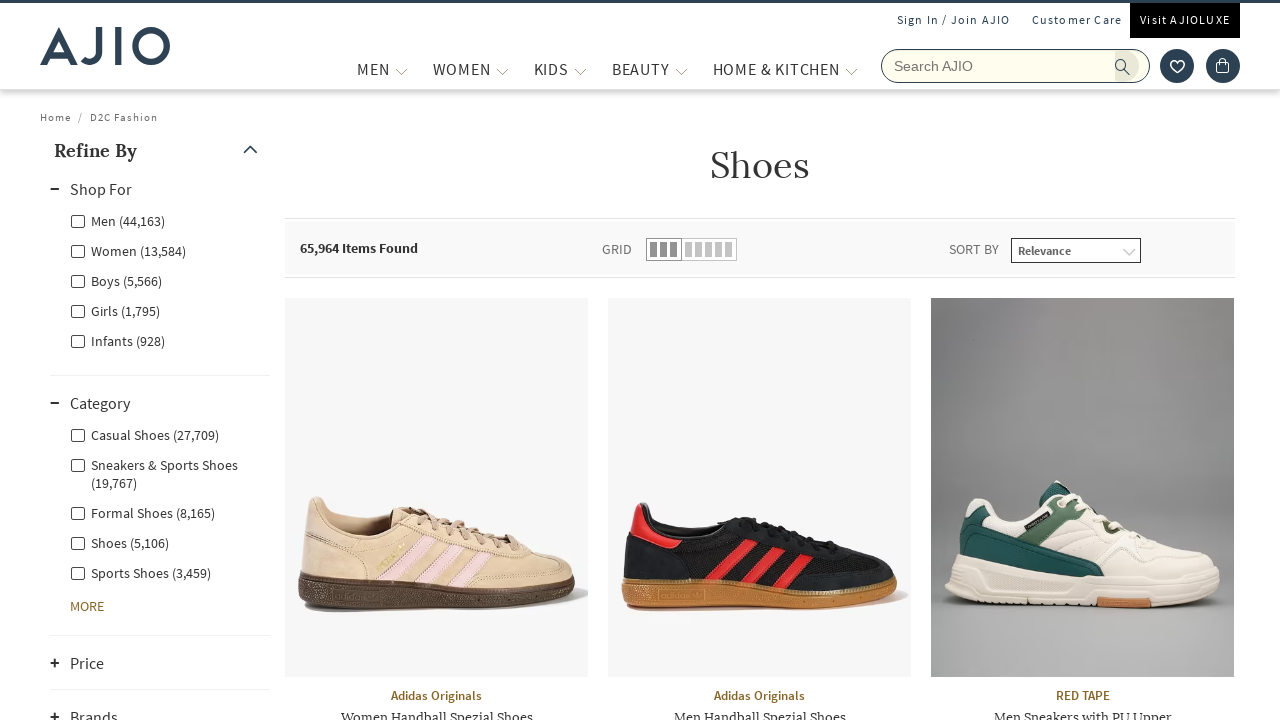

Selected 'Price (highest first)' from sort dropdown on div.filter-dropdown select
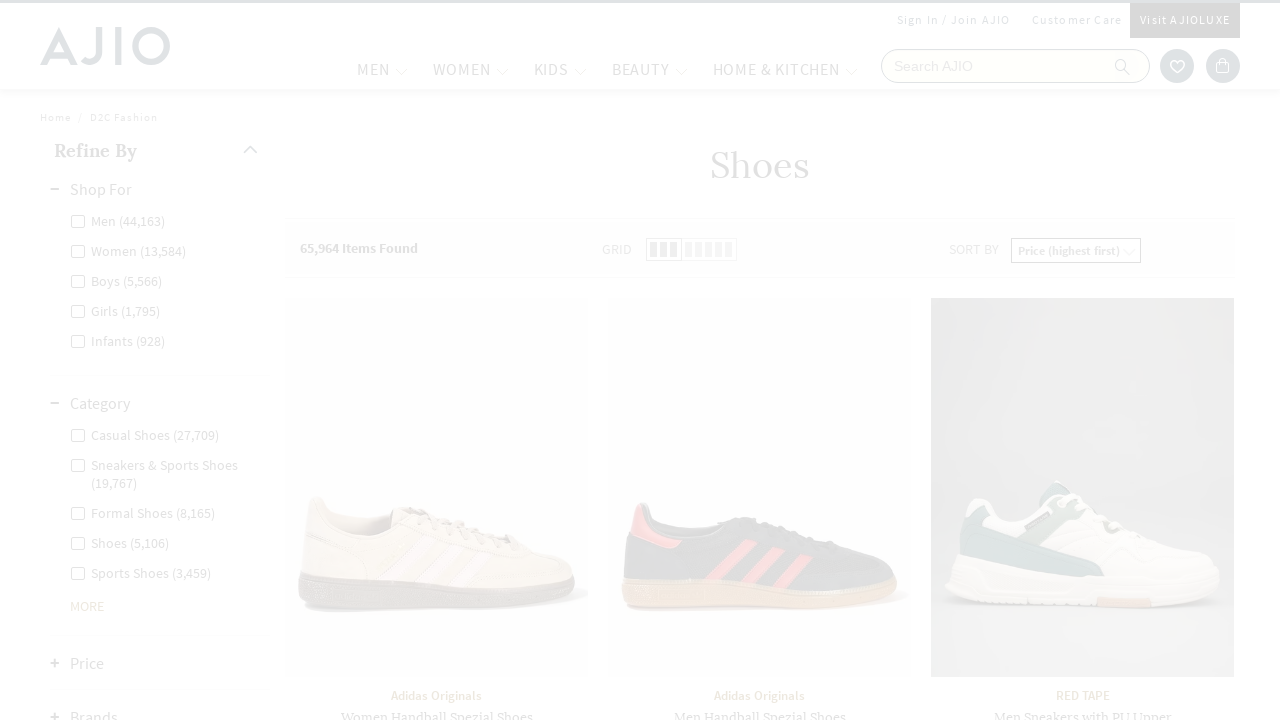

Sorted search results loaded and displayed
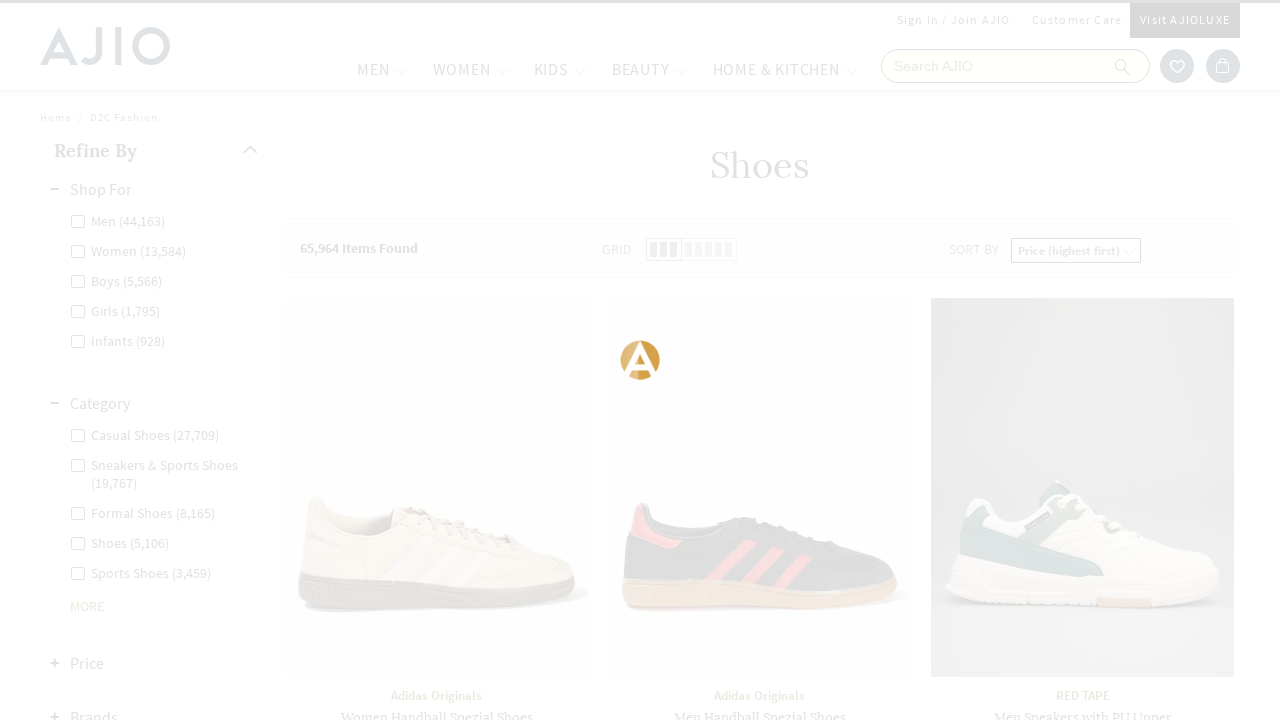

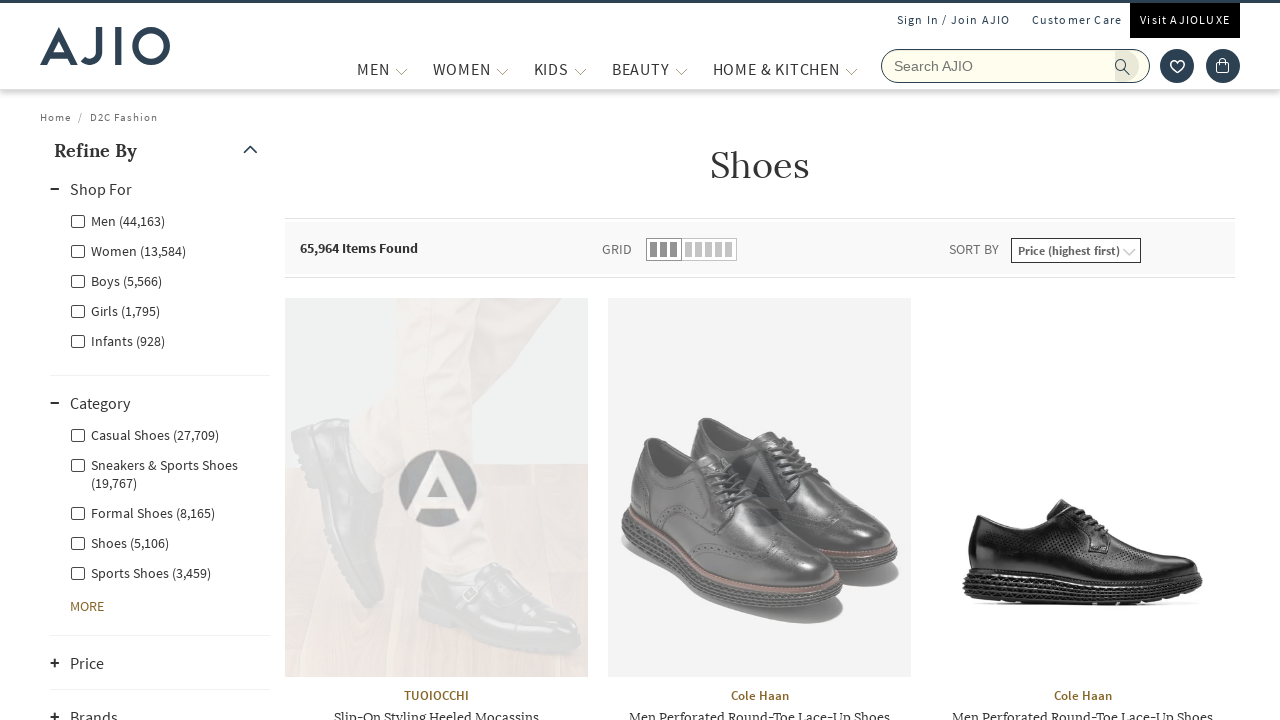